Tests cookie management functionality by getting, adding, deleting specific cookies and clearing all cookies on Walmart website

Starting URL: https://www.walmart.com

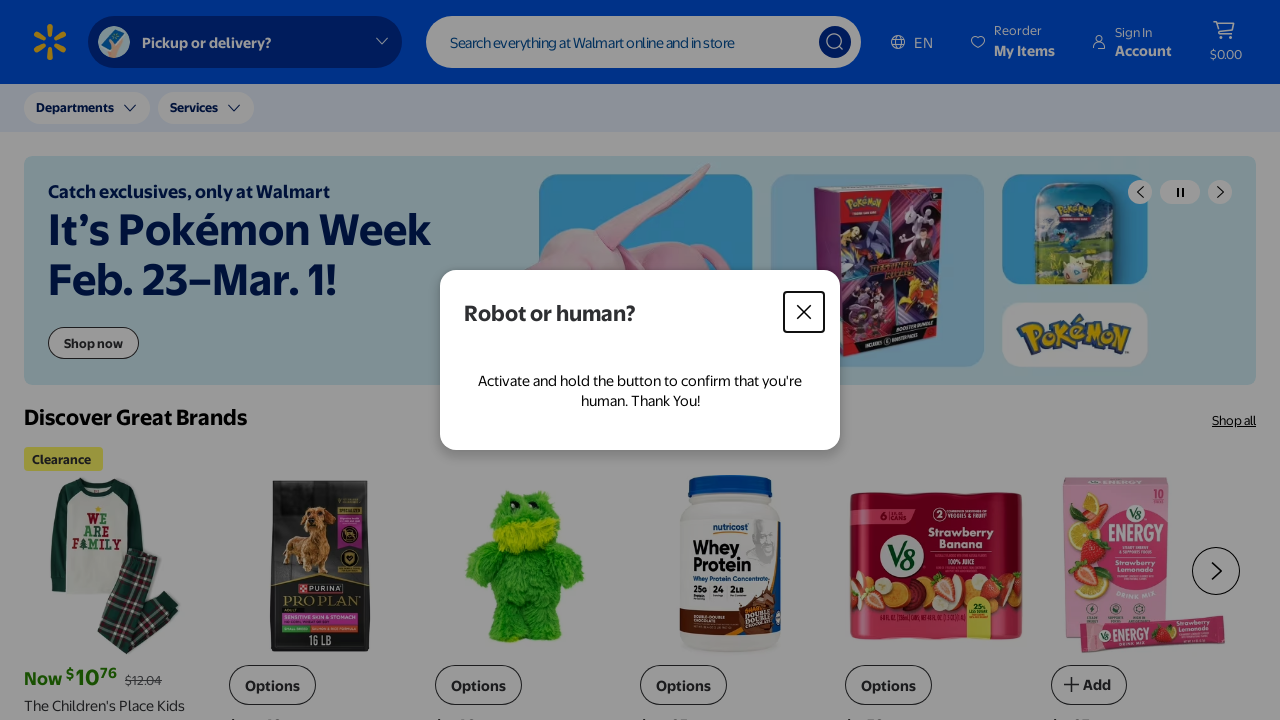

Retrieved all cookies from Walmart website
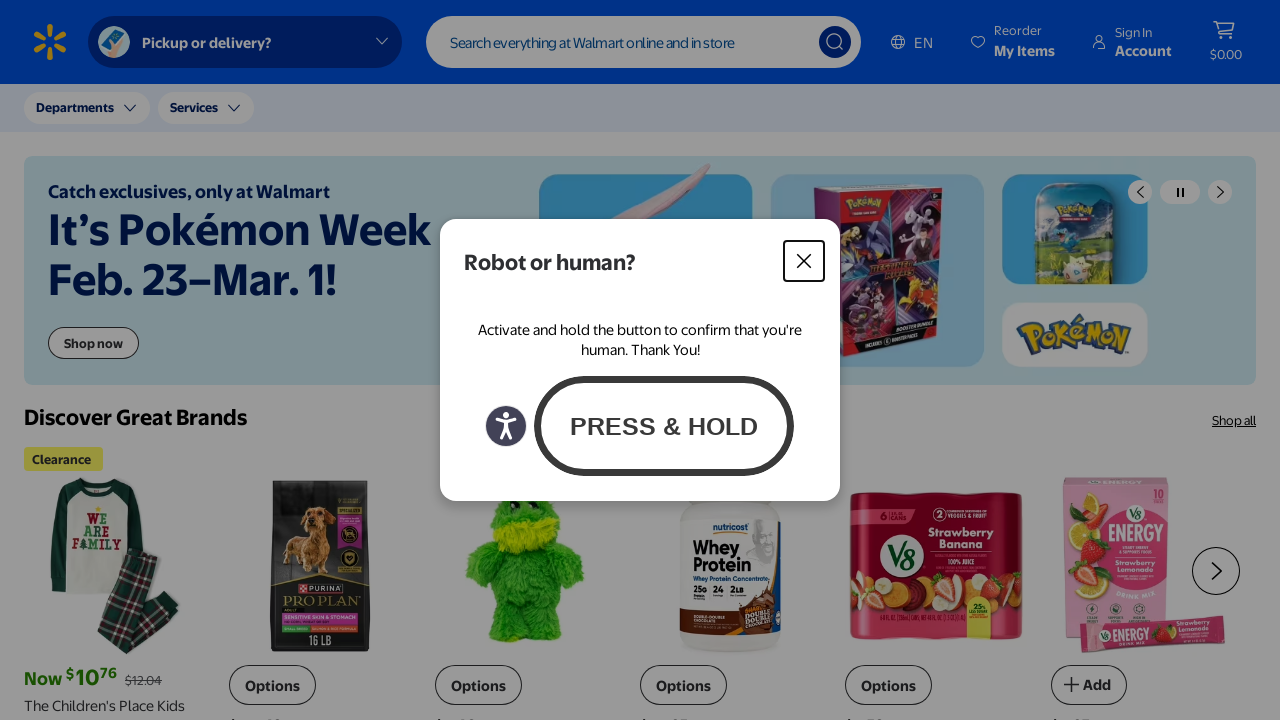

Verified that more than 5 cookies exist (found 17)
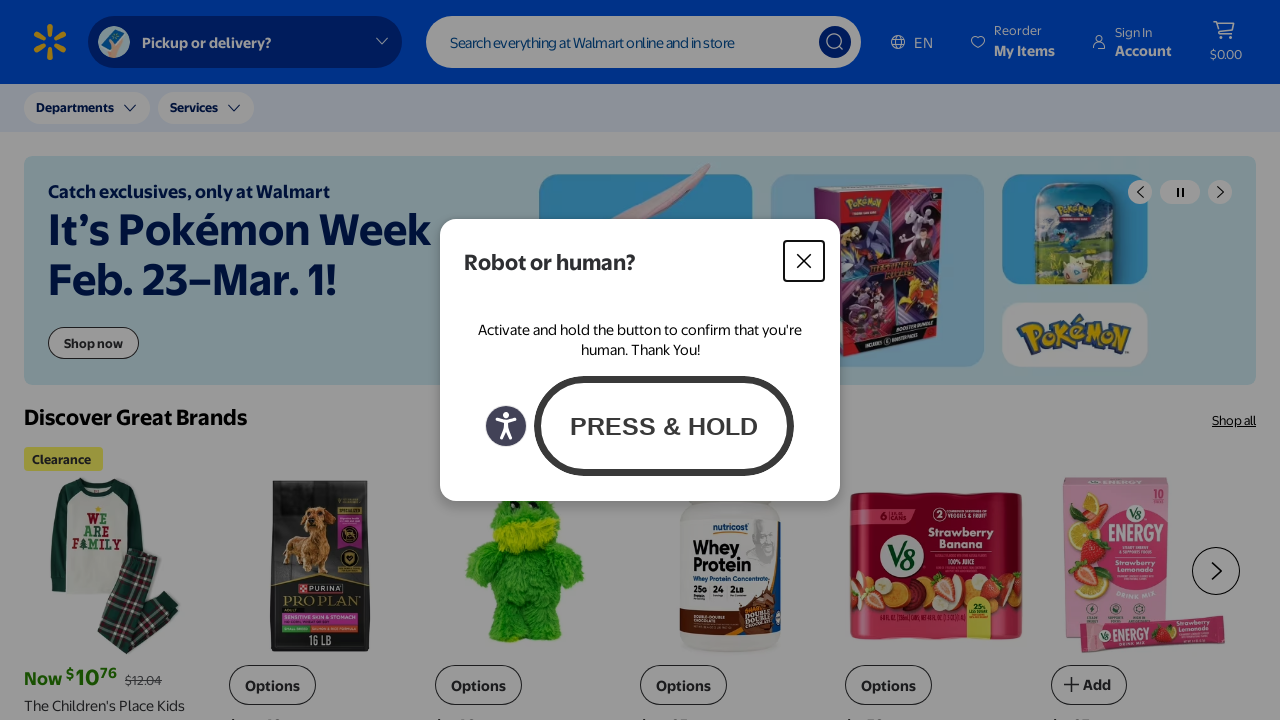

Located mobileweb cookie
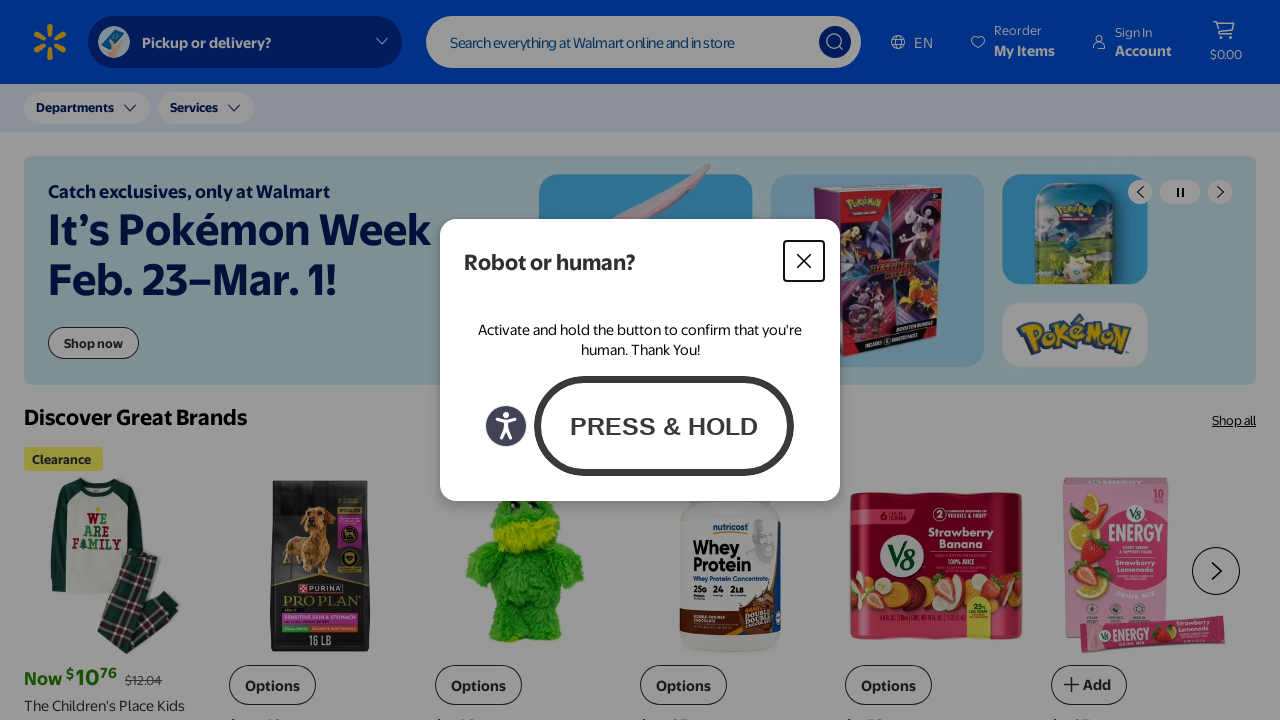

Added new cookie 'en sevdigim cookie' with value 'cikolatali'
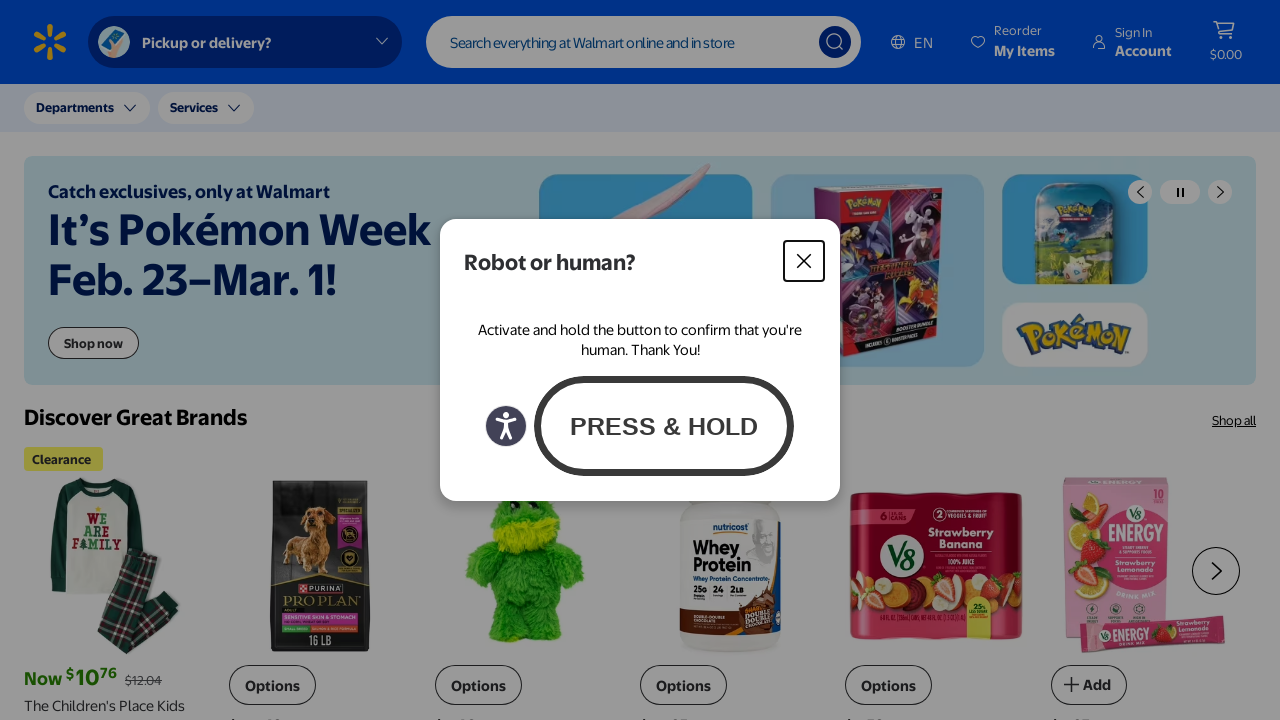

Retrieved all cookies after adding new cookie
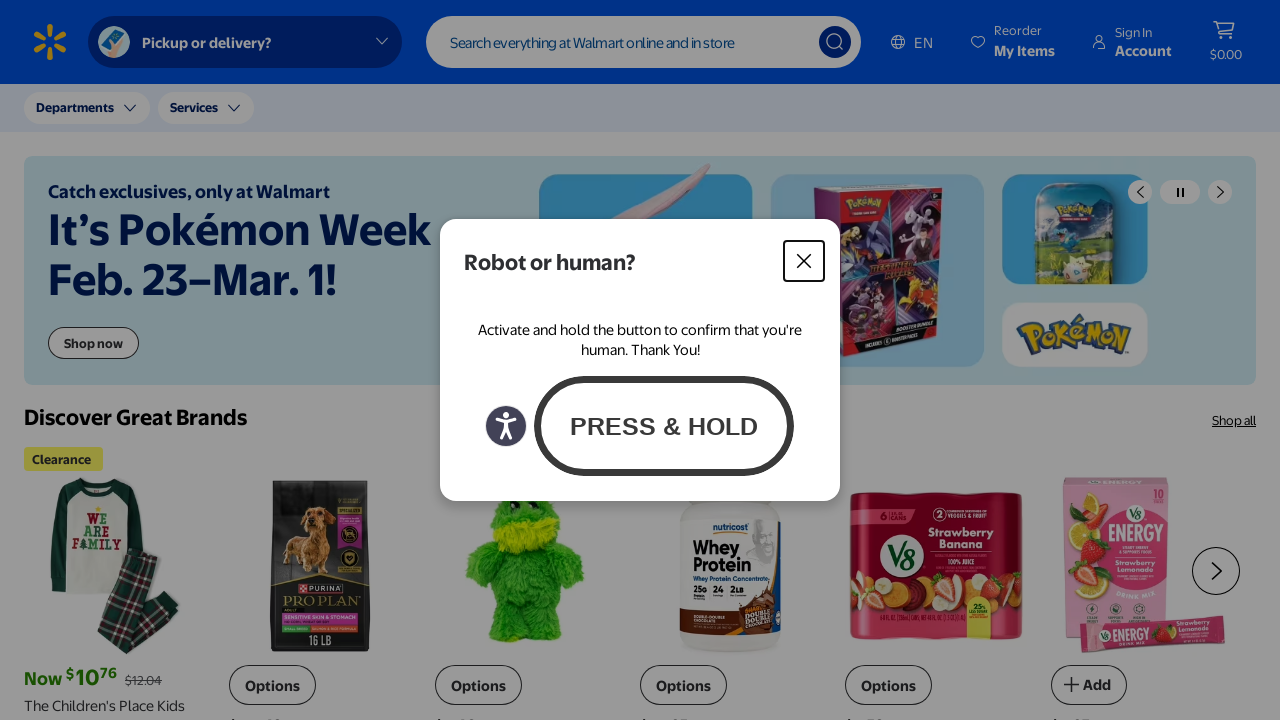

Verified new cookie 'en sevdigim cookie' was successfully added
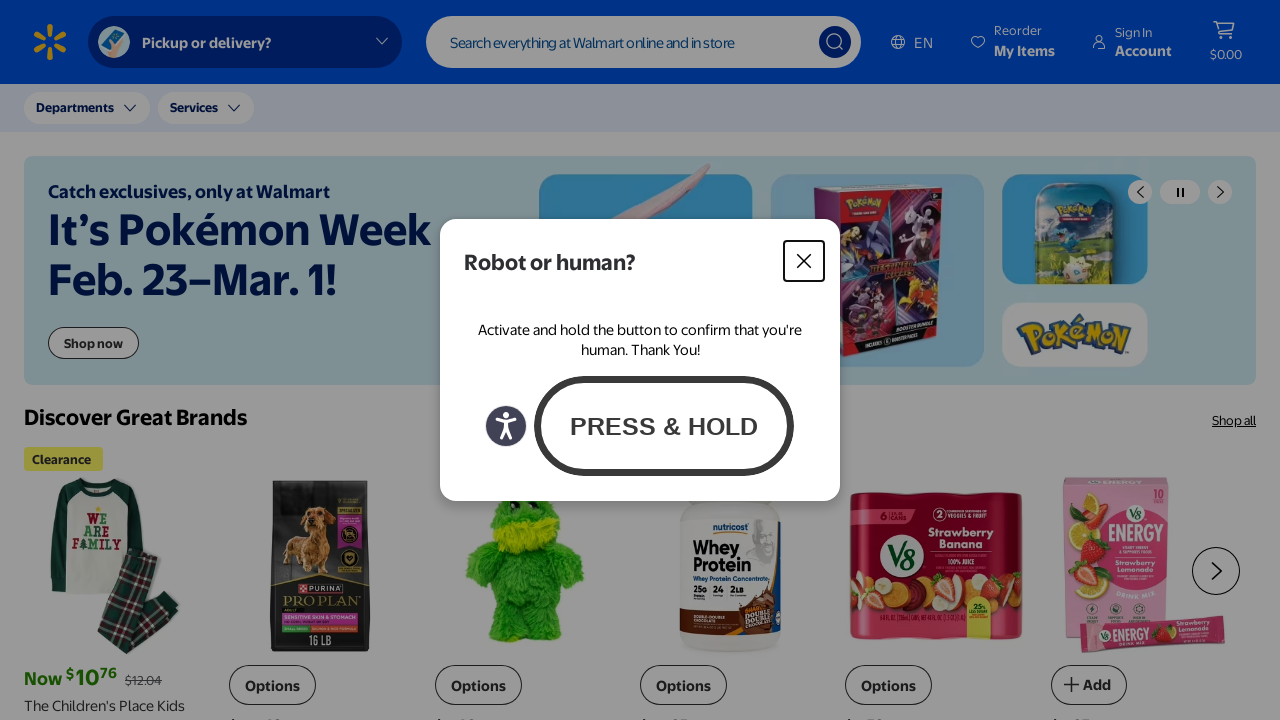

Verified new cookie has correct value 'cikolatali'
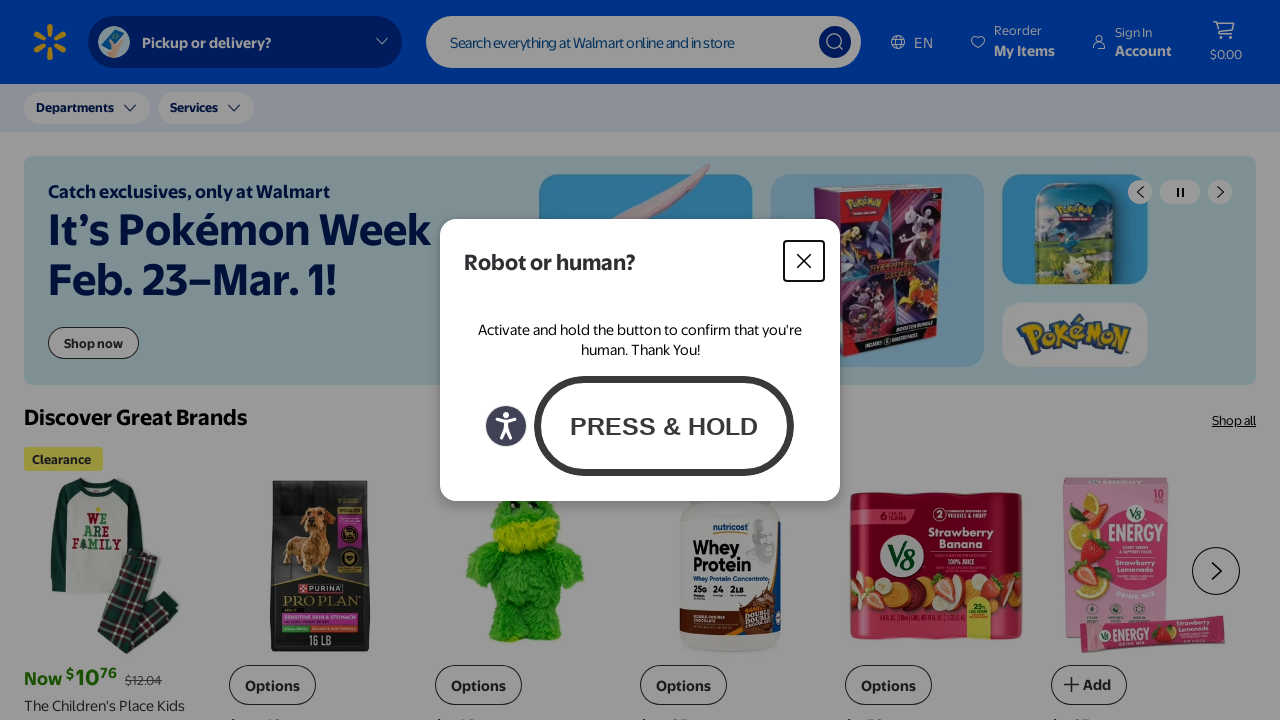

Deleted mobileweb cookie
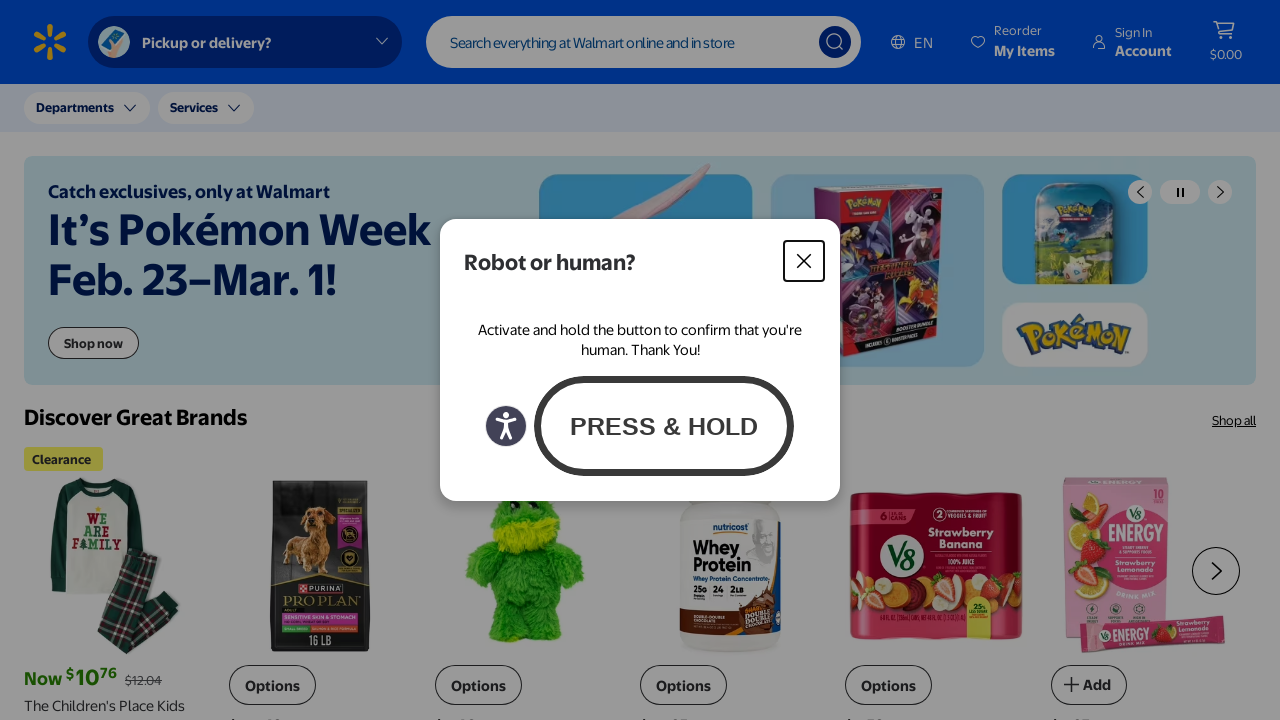

Retrieved all cookies after deleting mobileweb cookie
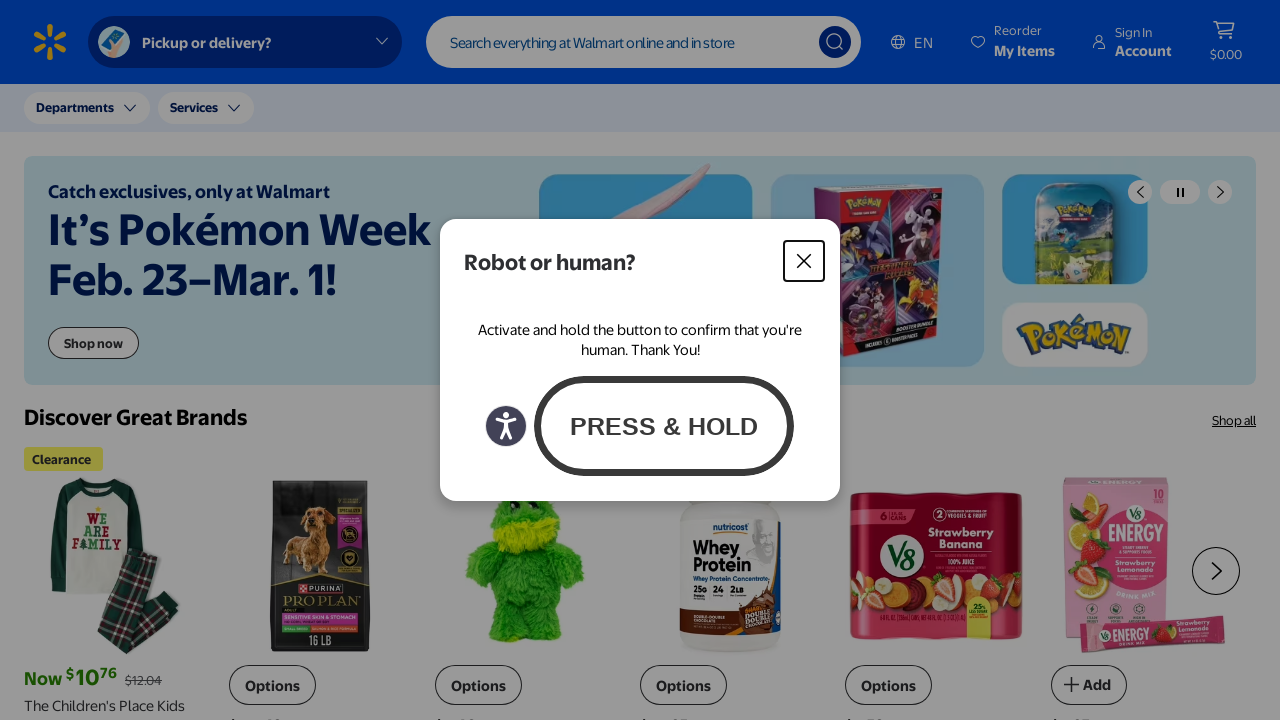

Verified mobileweb cookie was successfully deleted
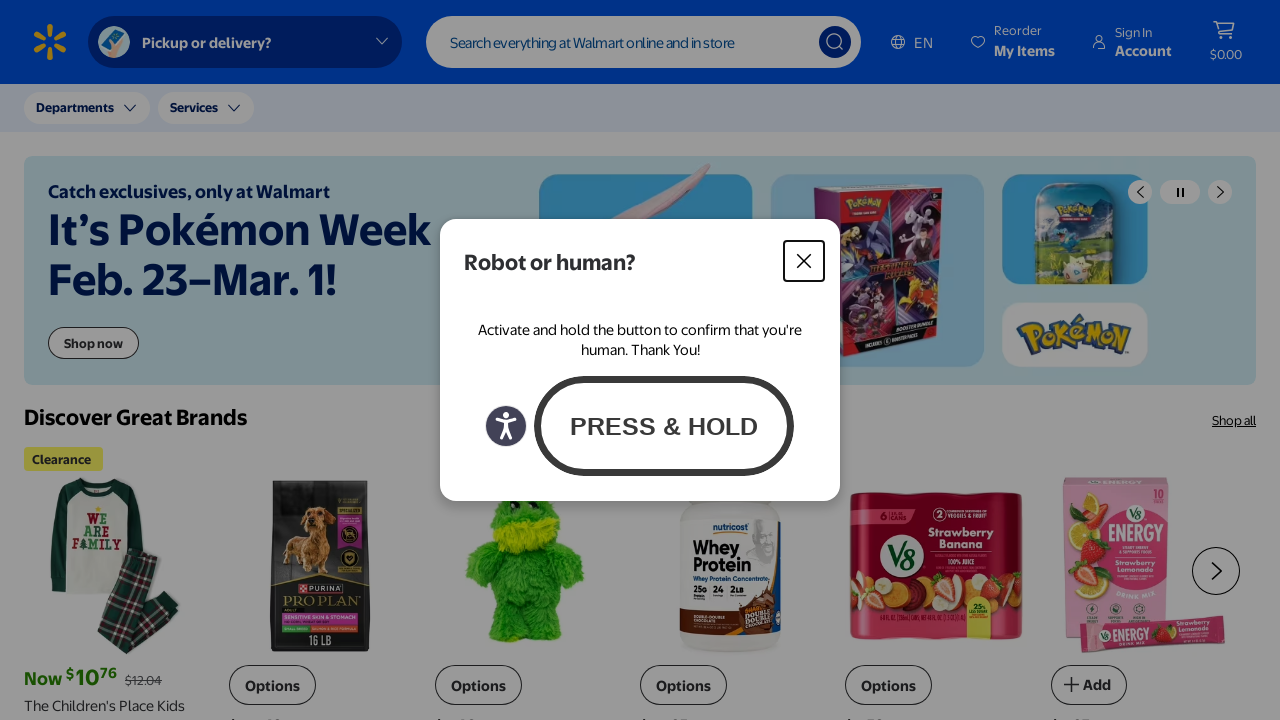

Cleared all cookies
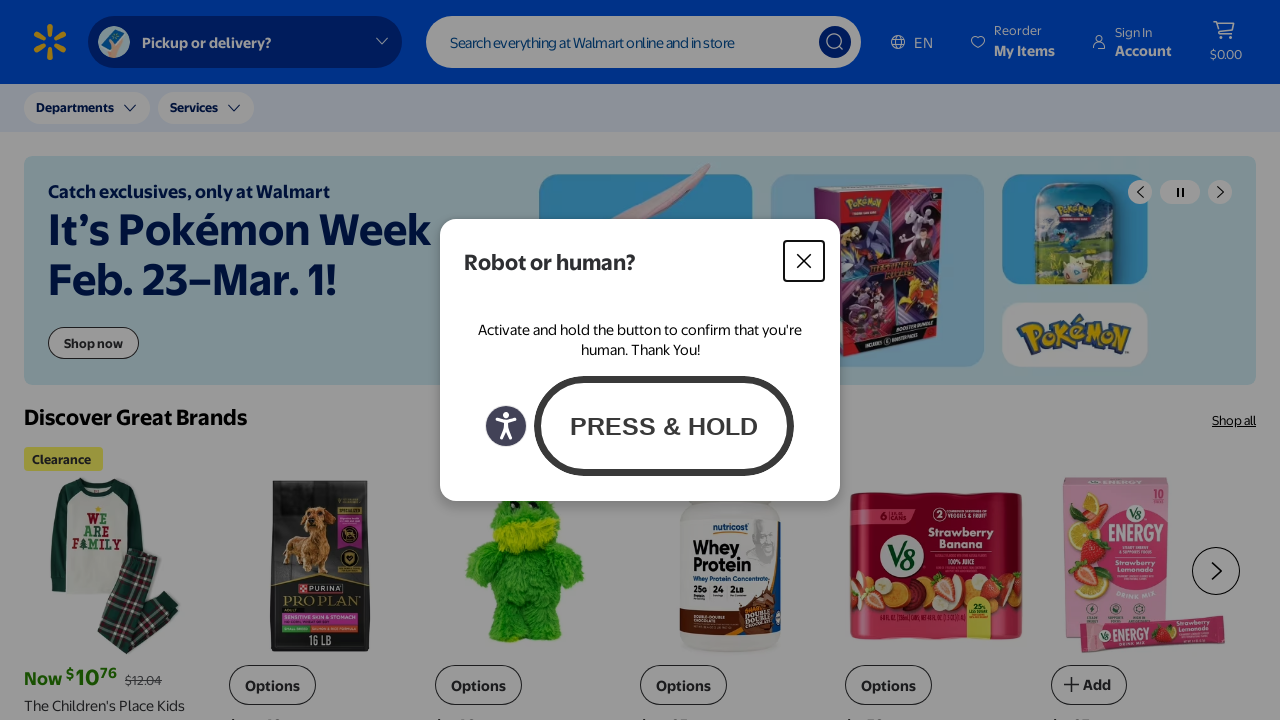

Retrieved all cookies after clearing
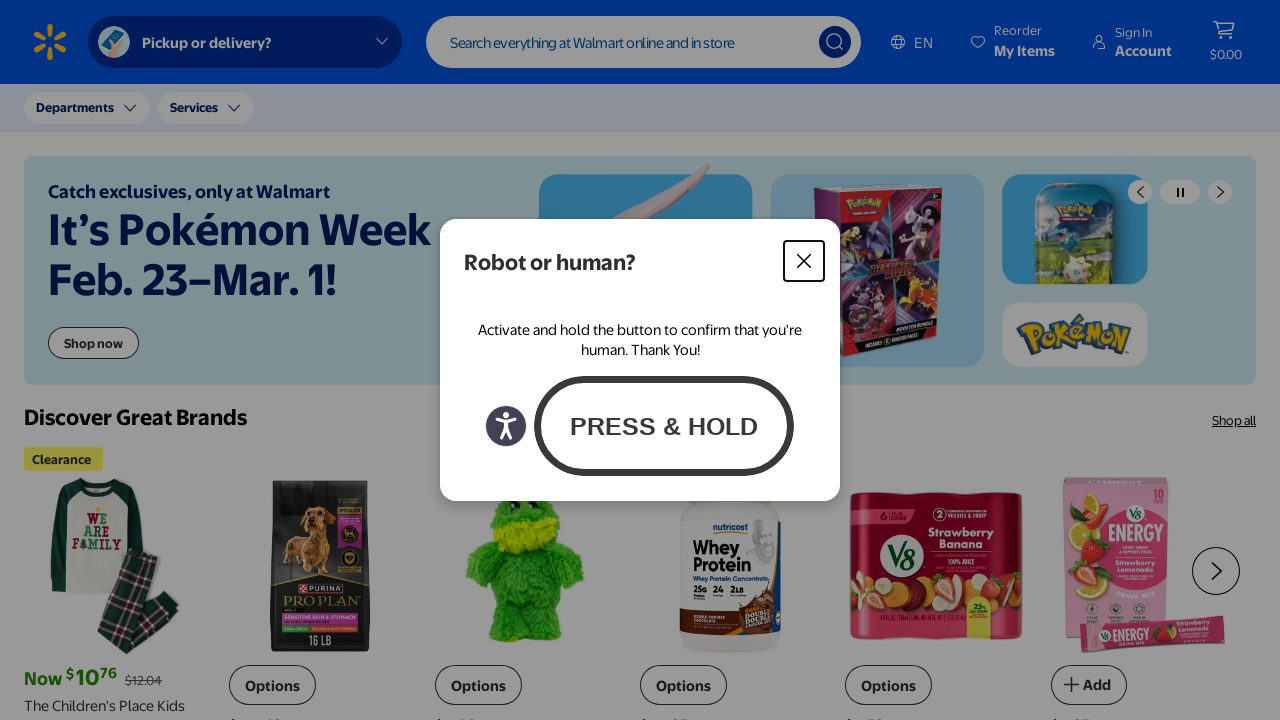

Verified all cookies were successfully cleared
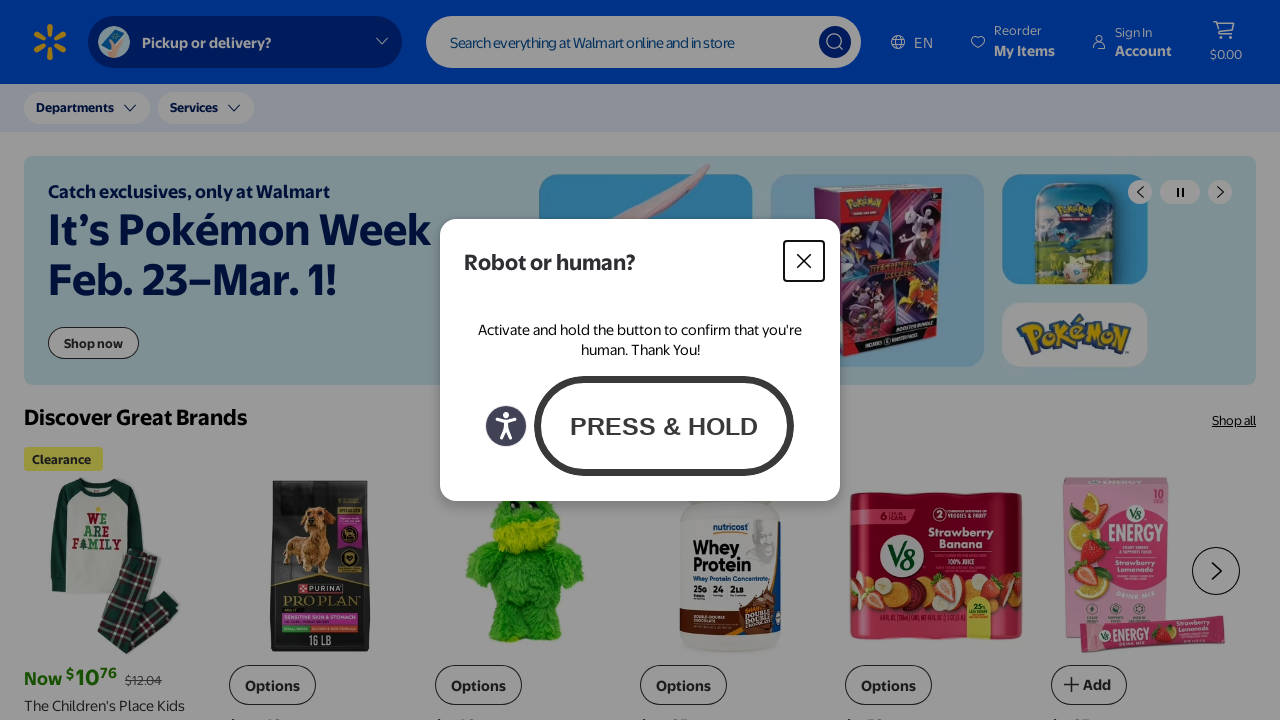

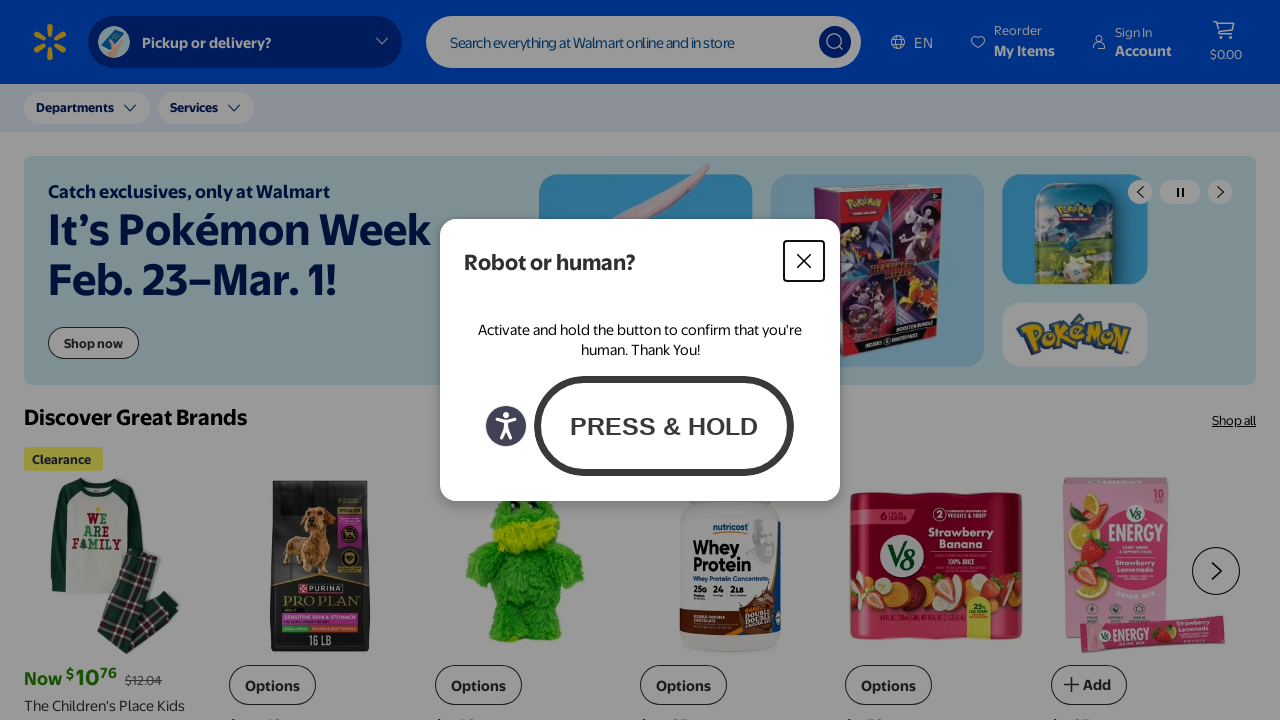